Tests filtering to display only active (incomplete) items.

Starting URL: https://demo.playwright.dev/todomvc

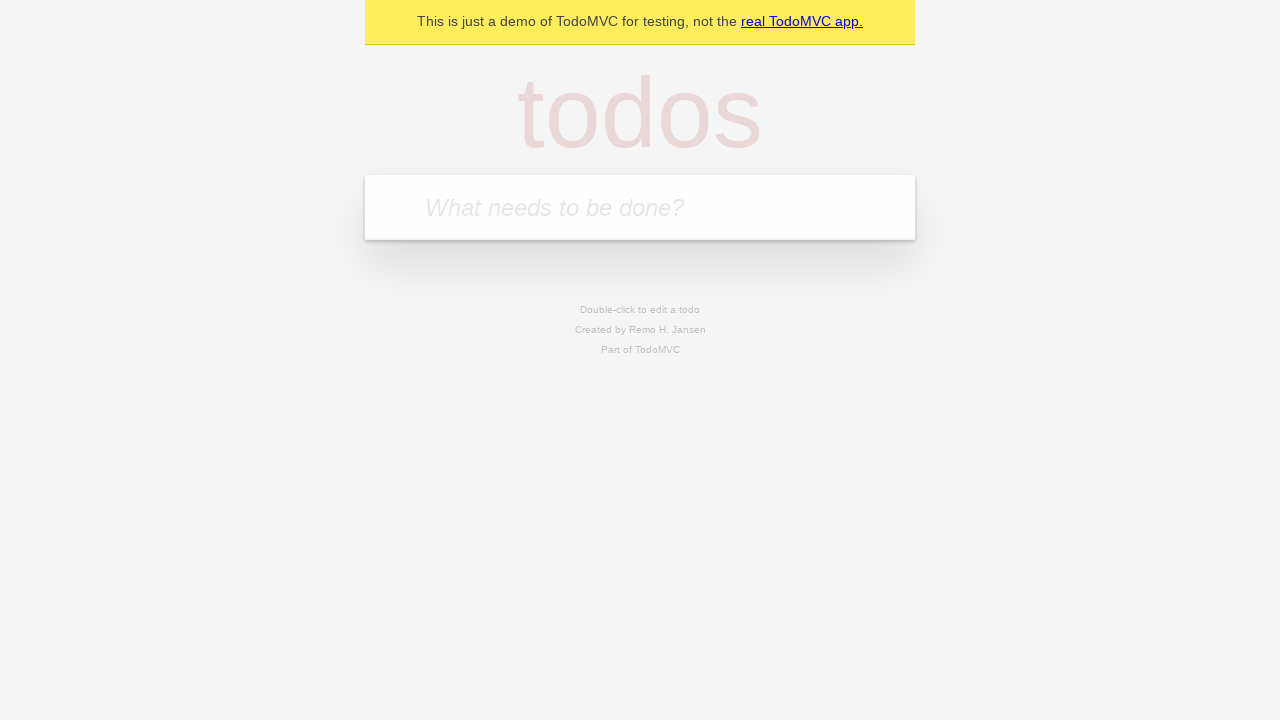

Filled todo input with 'buy some cheese' on internal:attr=[placeholder="What needs to be done?"i]
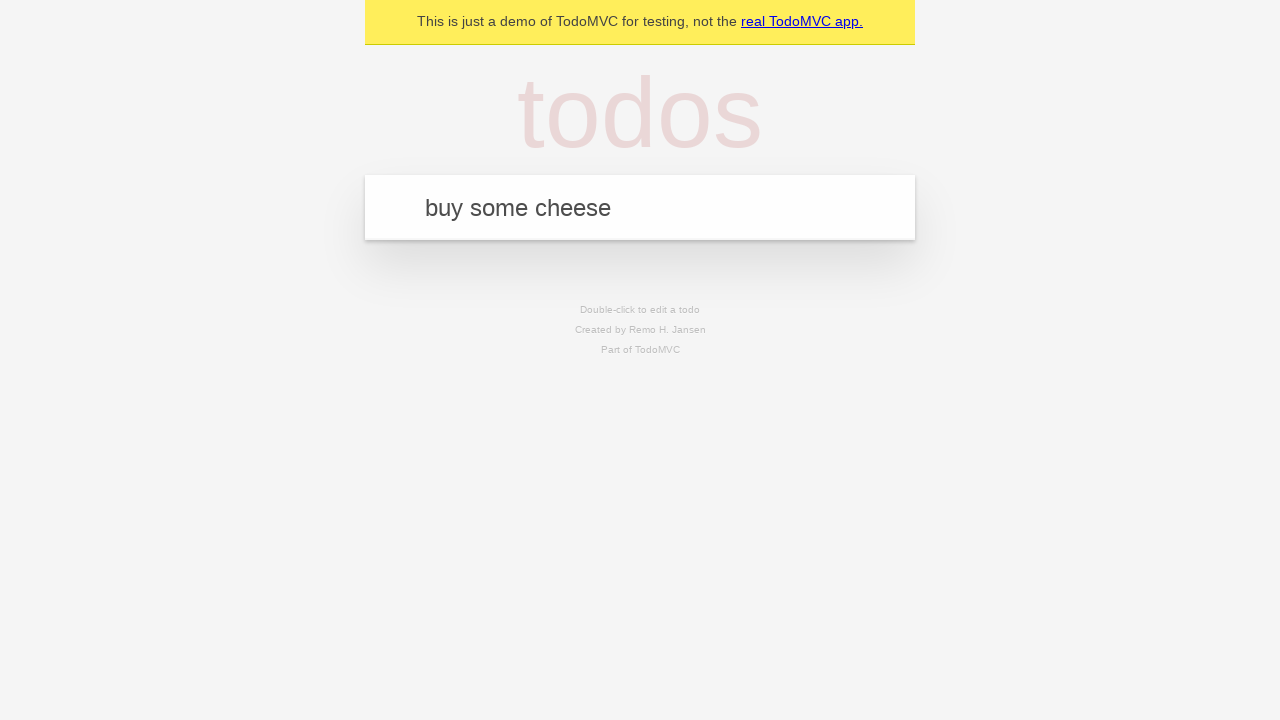

Pressed Enter to add first todo on internal:attr=[placeholder="What needs to be done?"i]
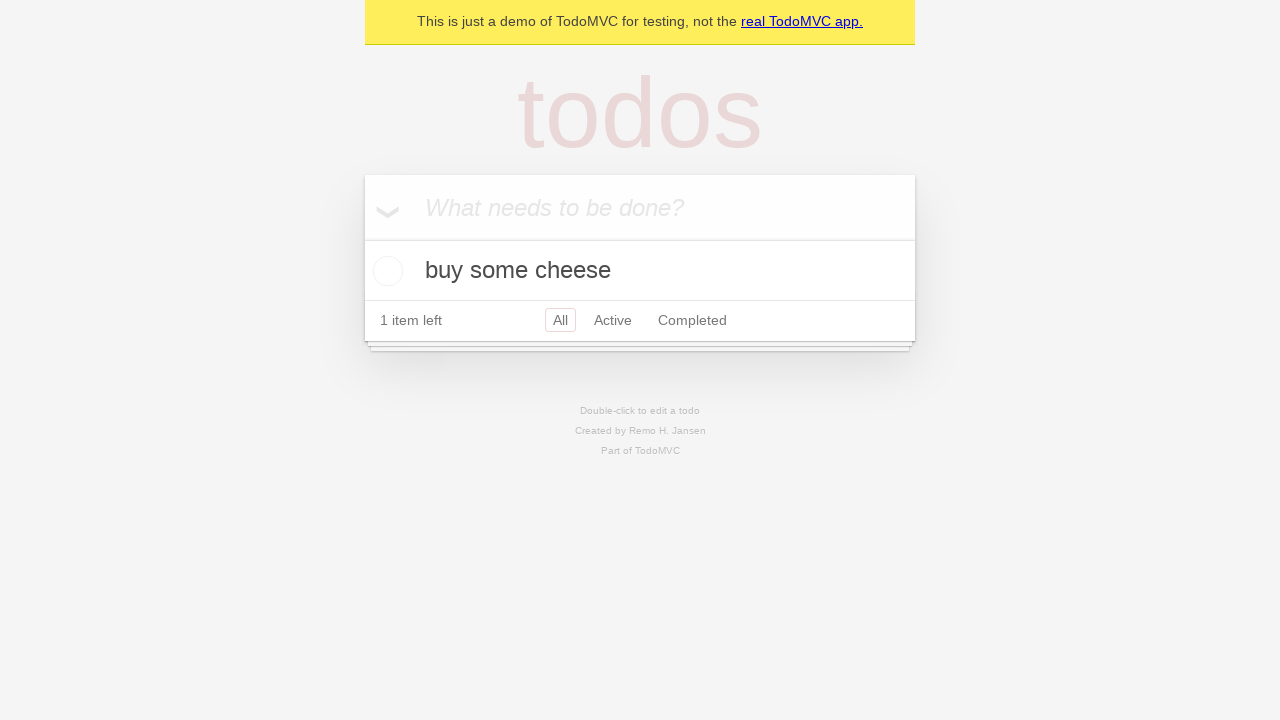

Filled todo input with 'feed the cat' on internal:attr=[placeholder="What needs to be done?"i]
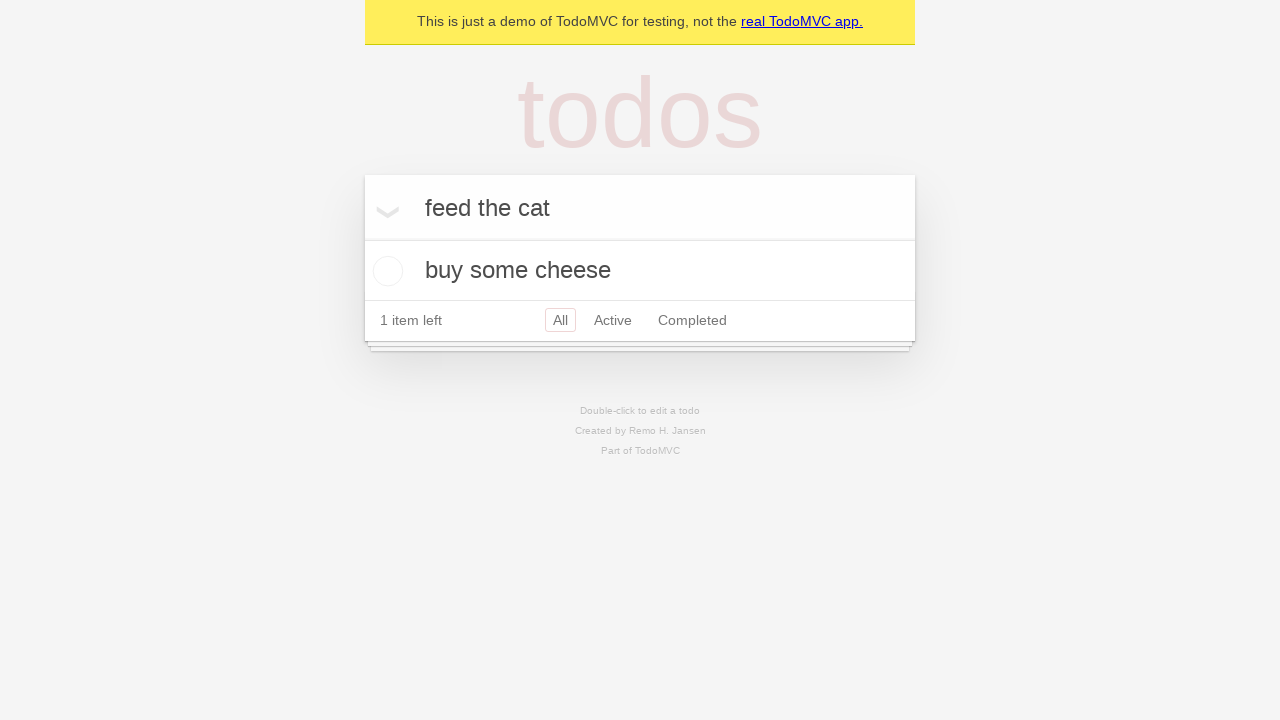

Pressed Enter to add second todo on internal:attr=[placeholder="What needs to be done?"i]
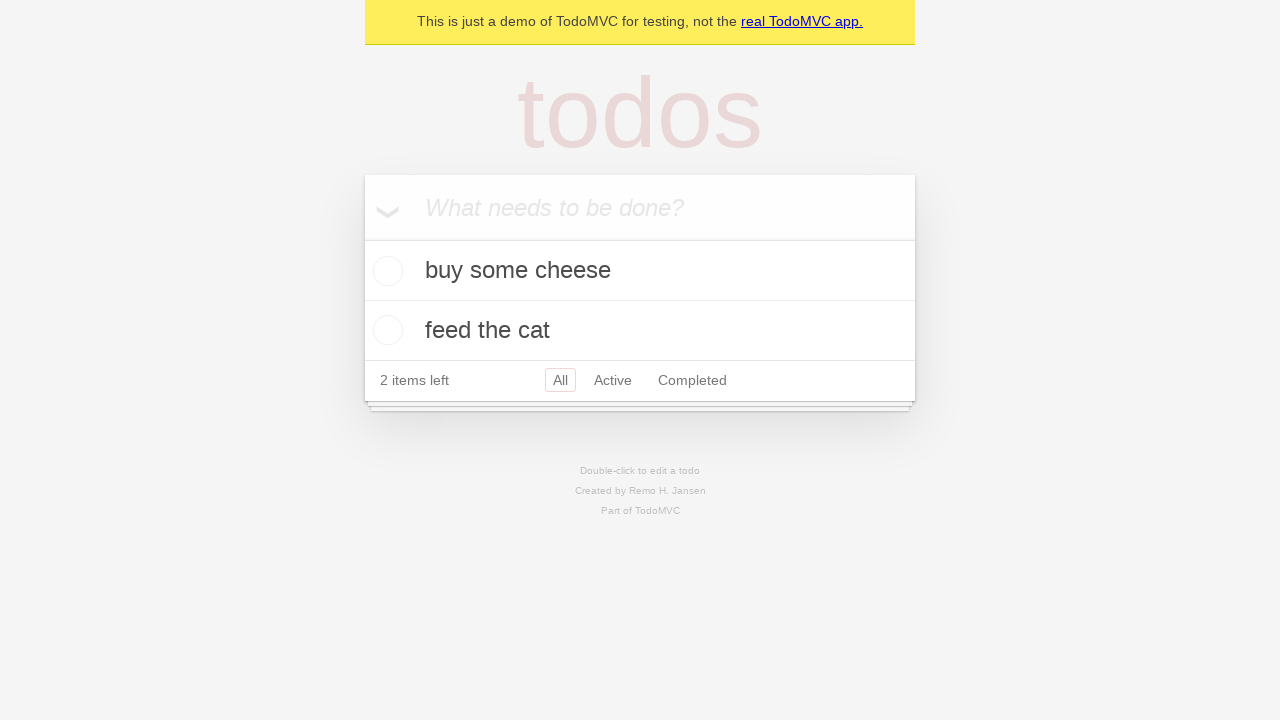

Filled todo input with 'book a doctors appointment' on internal:attr=[placeholder="What needs to be done?"i]
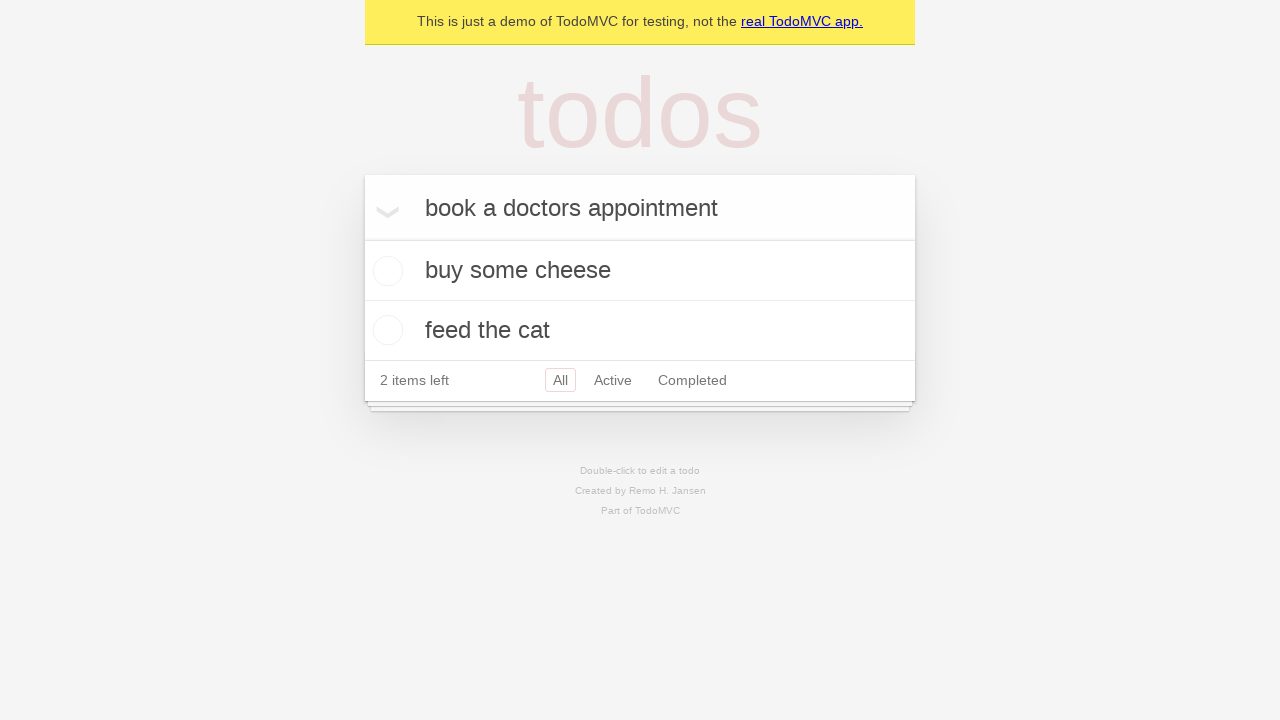

Pressed Enter to add third todo on internal:attr=[placeholder="What needs to be done?"i]
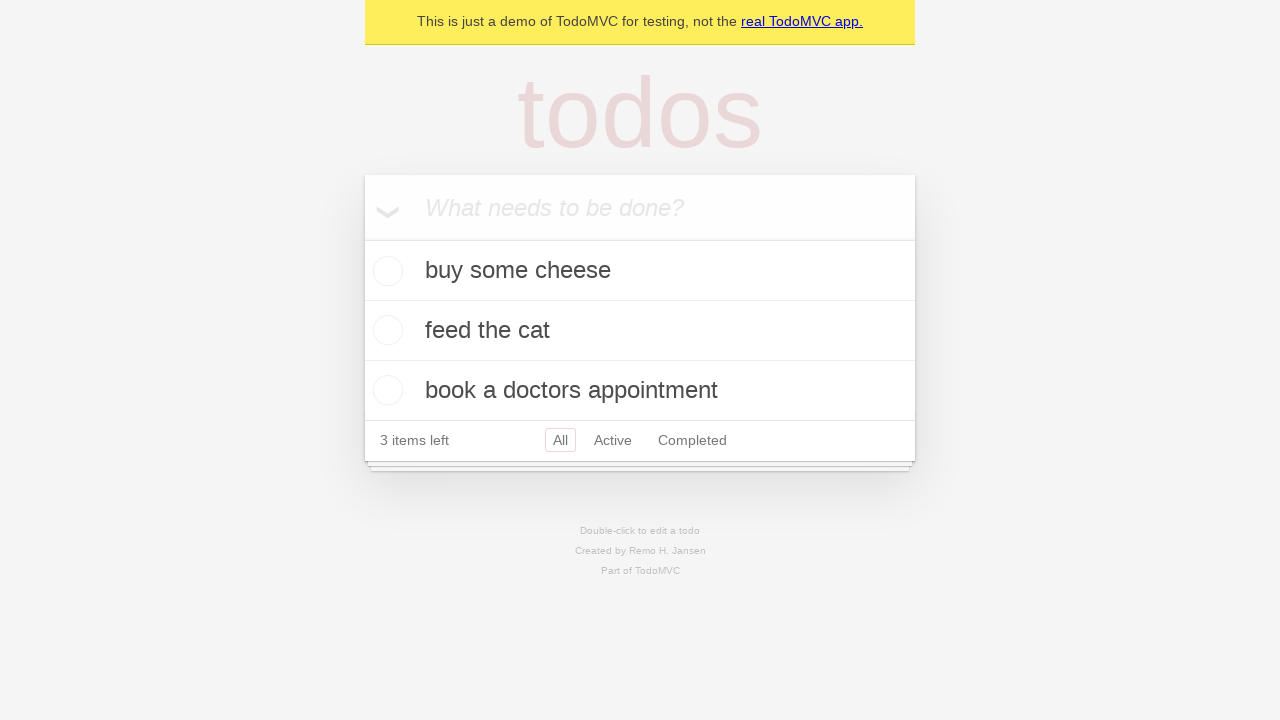

Checked the second todo item to mark it complete at (385, 330) on internal:testid=[data-testid="todo-item"s] >> nth=1 >> internal:role=checkbox
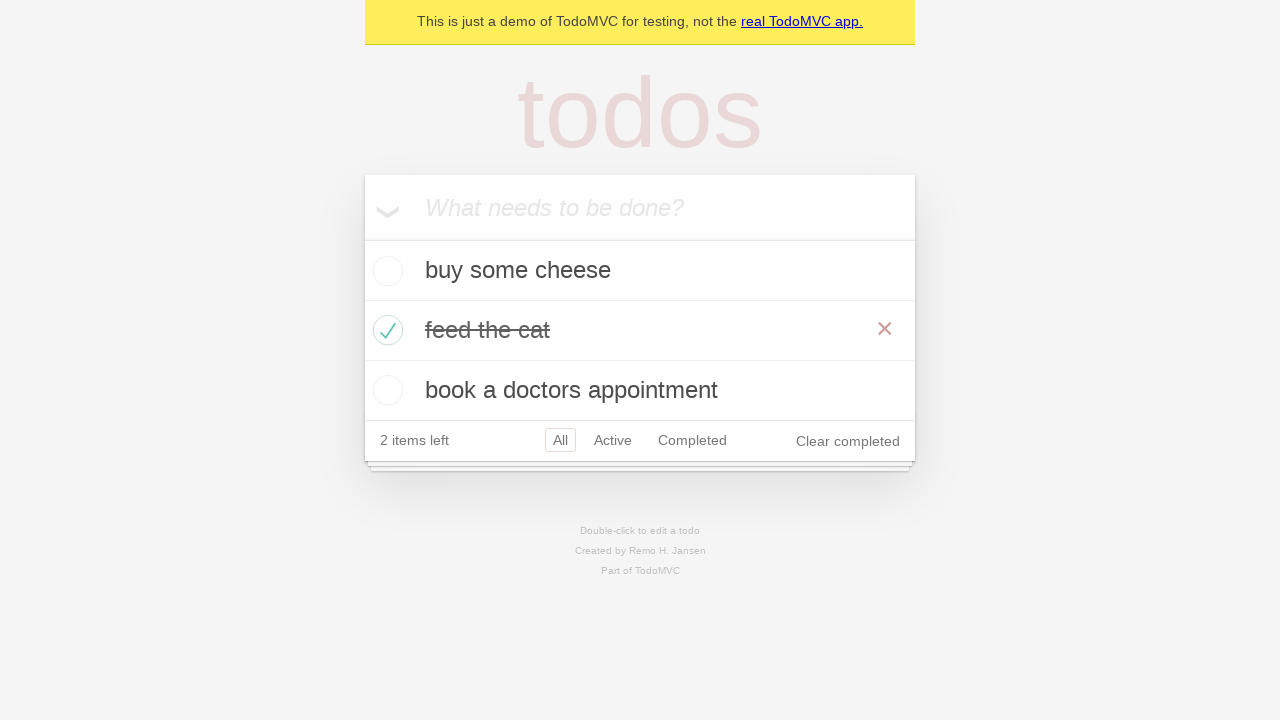

Clicked Active filter to display only incomplete items at (613, 440) on internal:role=link[name="Active"i]
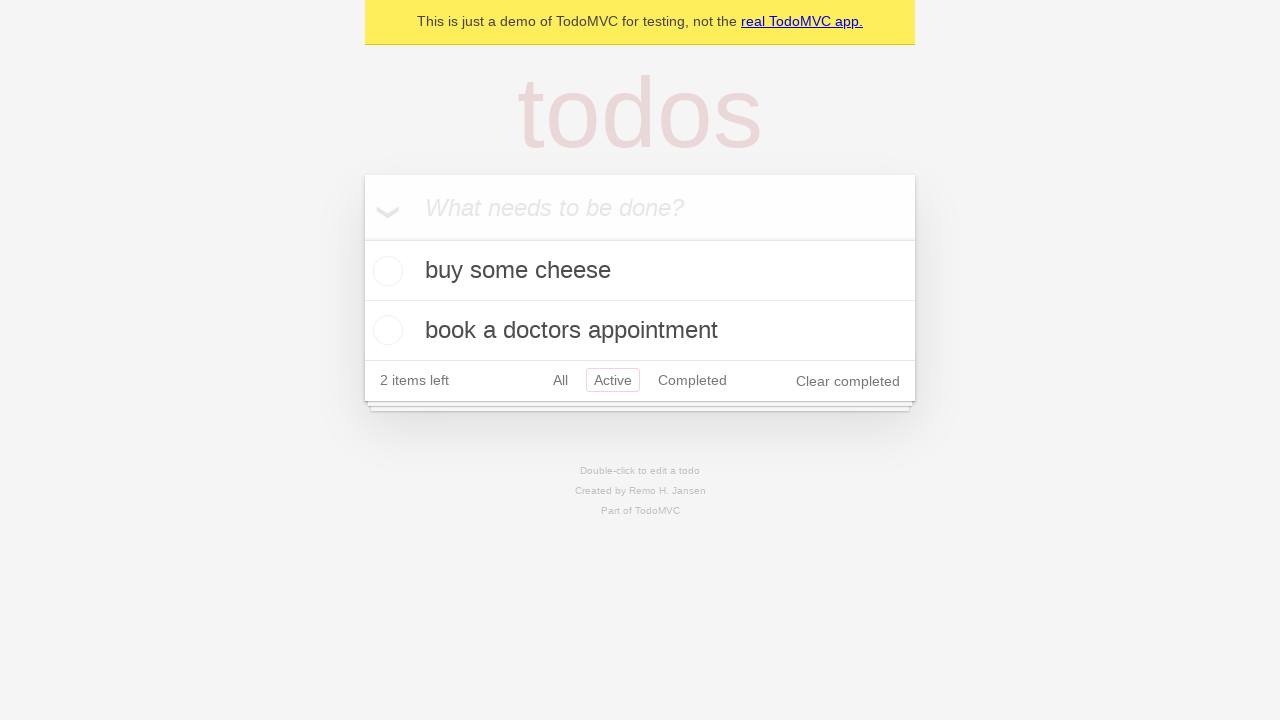

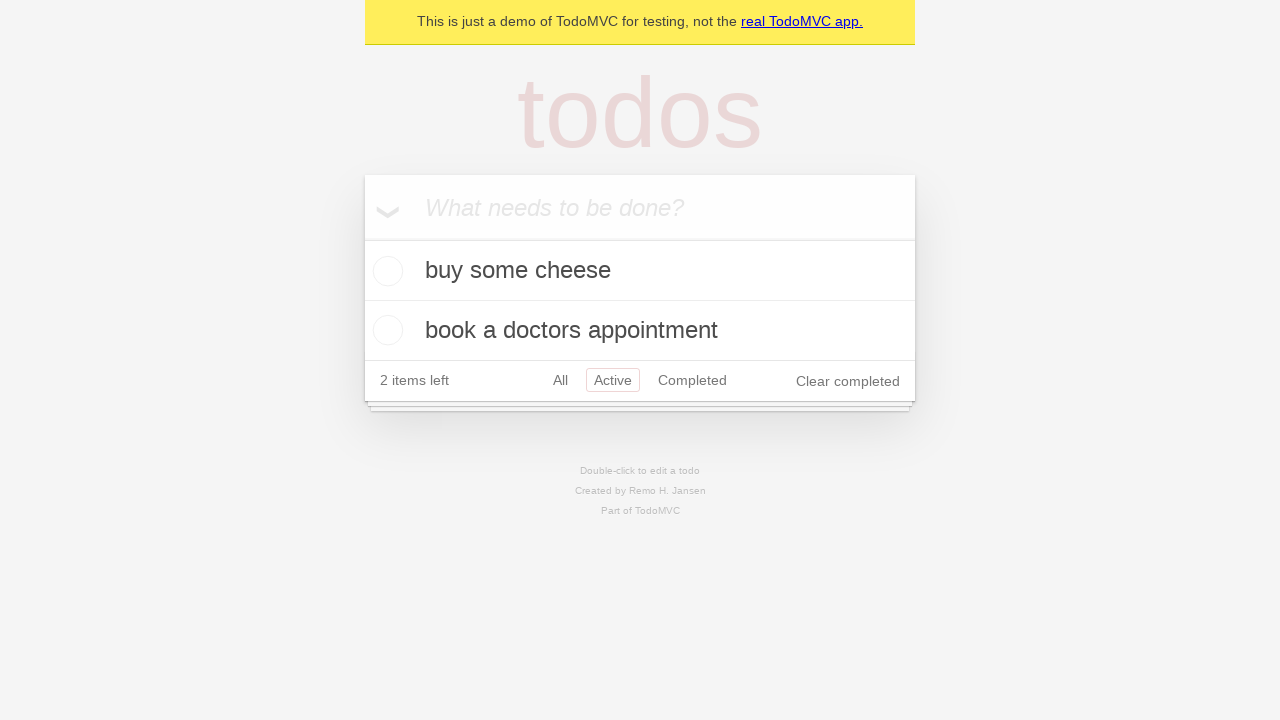